Opens the SpiceJet airline website and waits for the page to load. This is a basic browser launch verification test.

Starting URL: https://www.spicejet.com

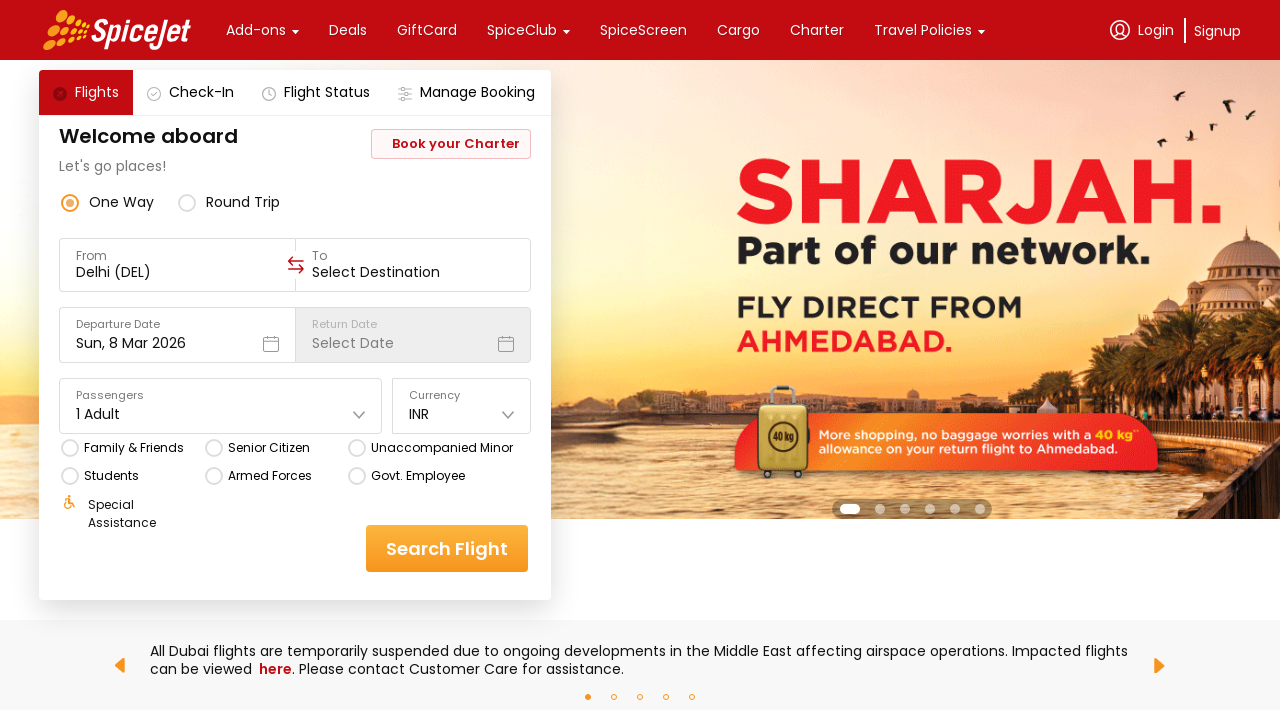

Waited for DOM content to load on SpiceJet website
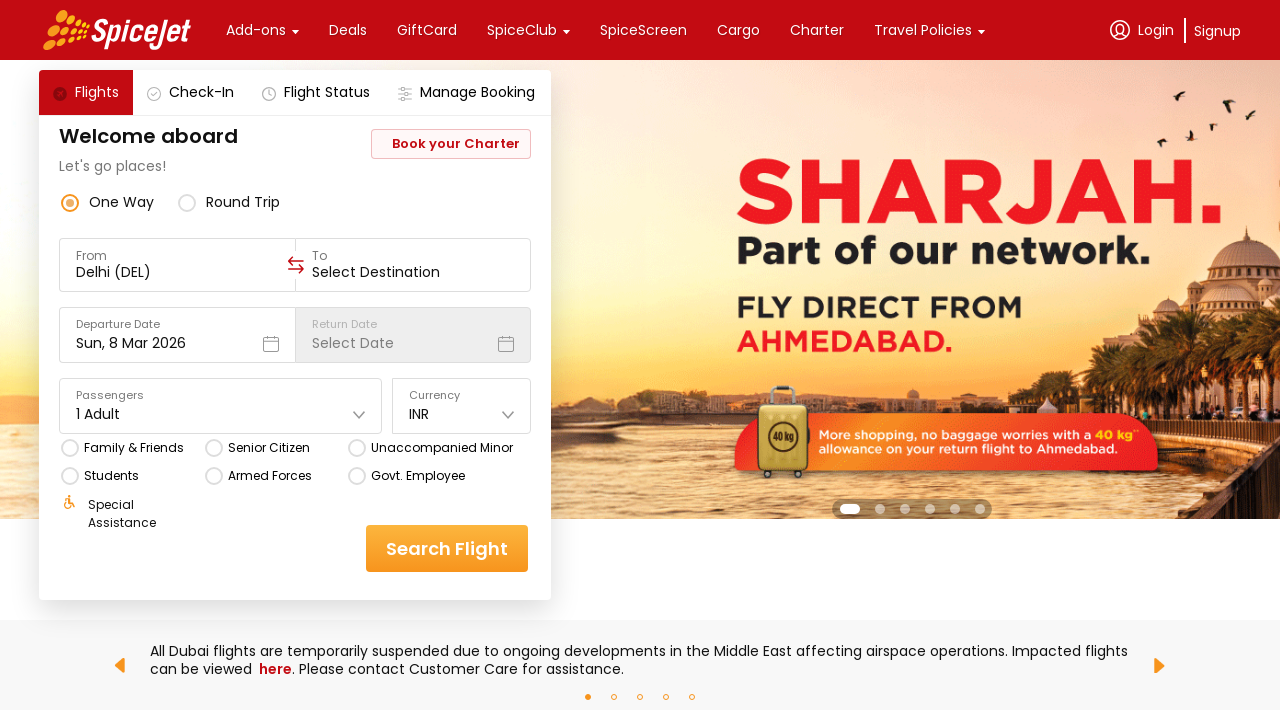

Verified page body is visible - SpiceJet website fully loaded
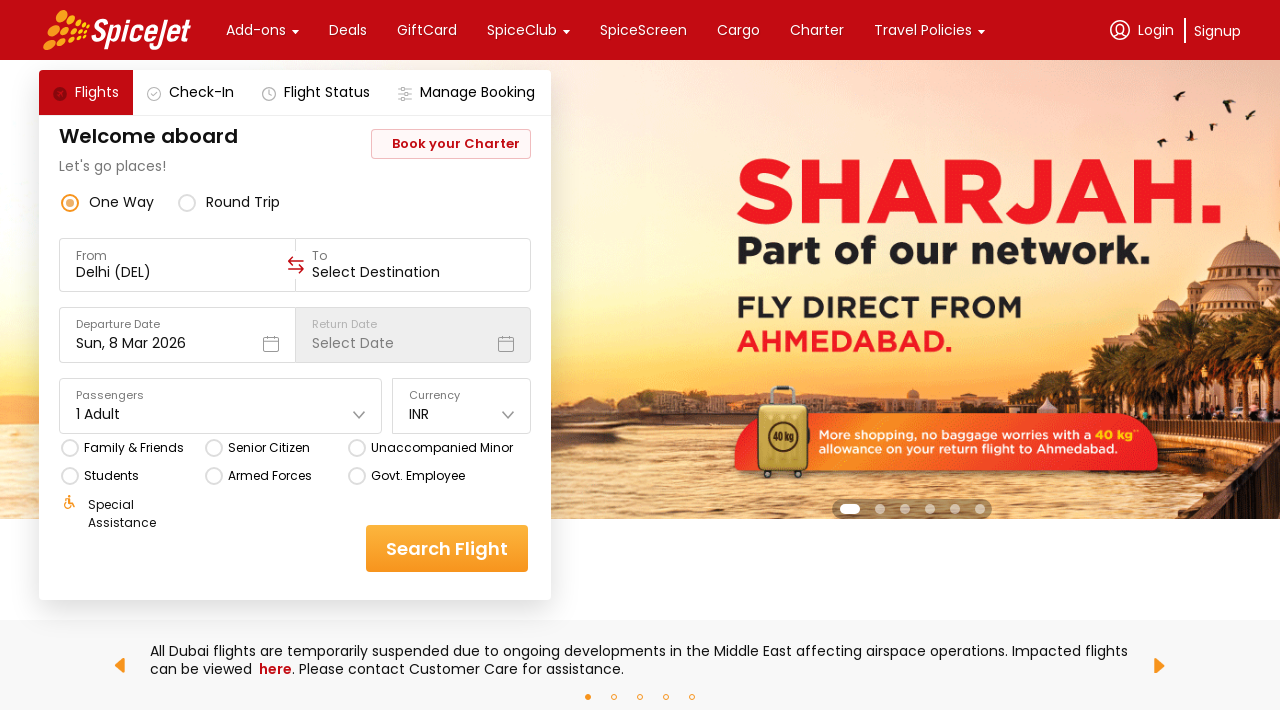

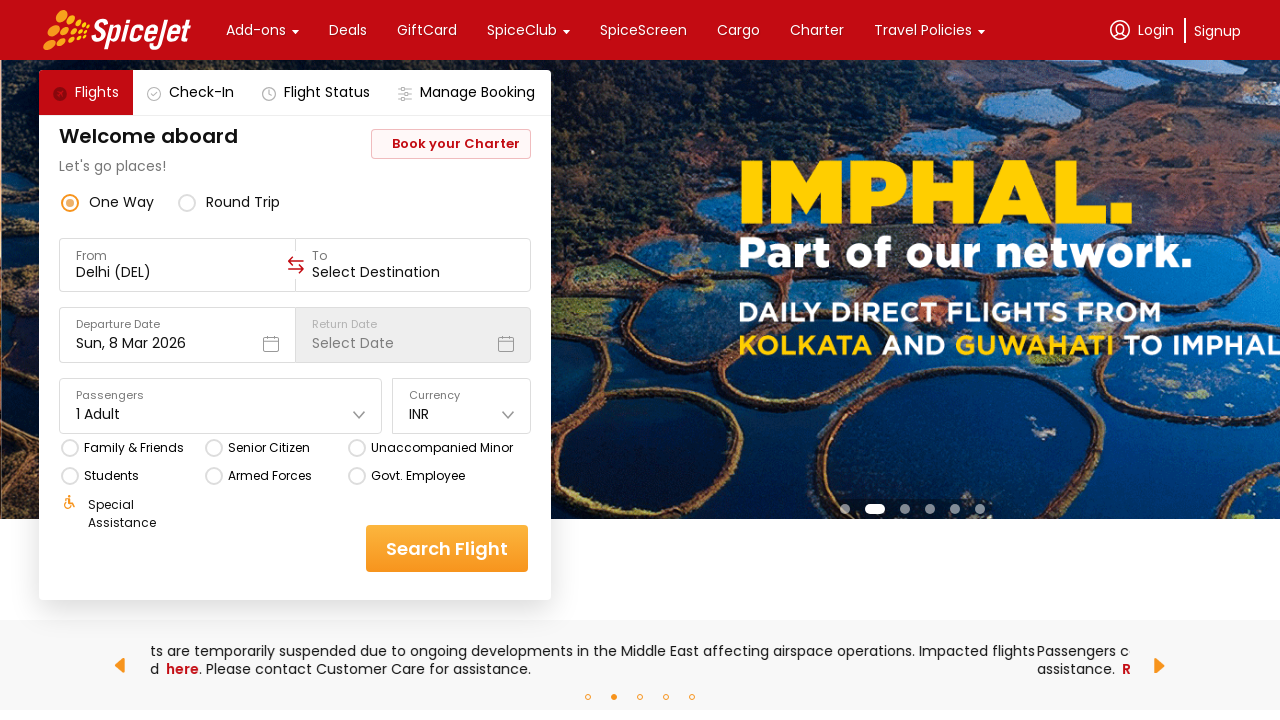